Tests dropdown selection functionality by selecting a year (2005), month (November), and day (10) from separate dropdown menus on a practice page

Starting URL: https://testcenter.techproeducation.com/index.php?page=dropdown

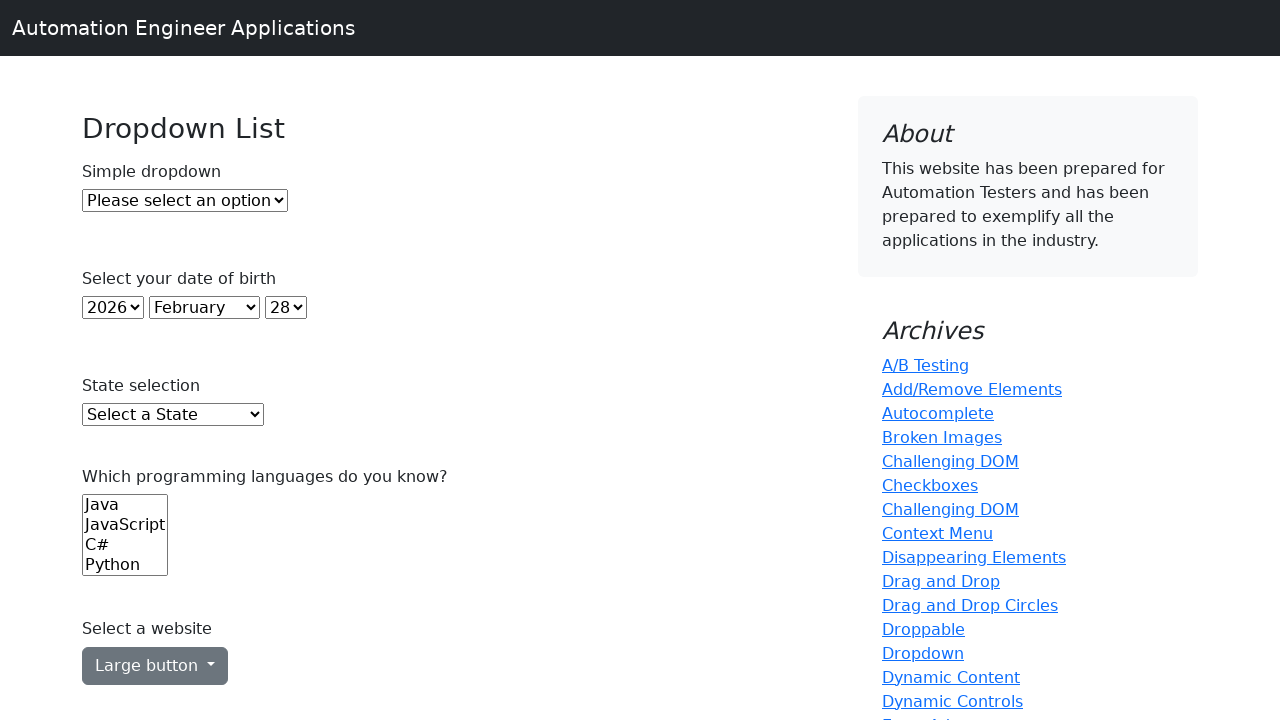

Selected year 2005 from the year dropdown on select#year
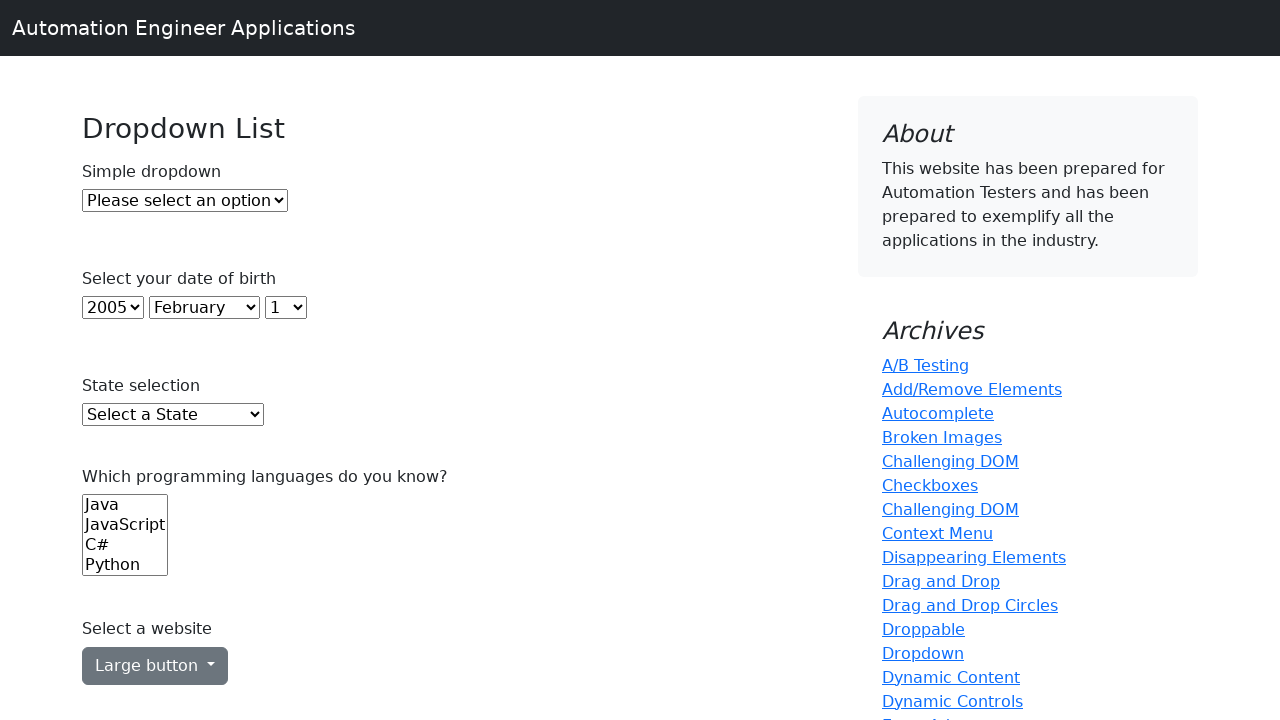

Selected November from the month dropdown on select#month
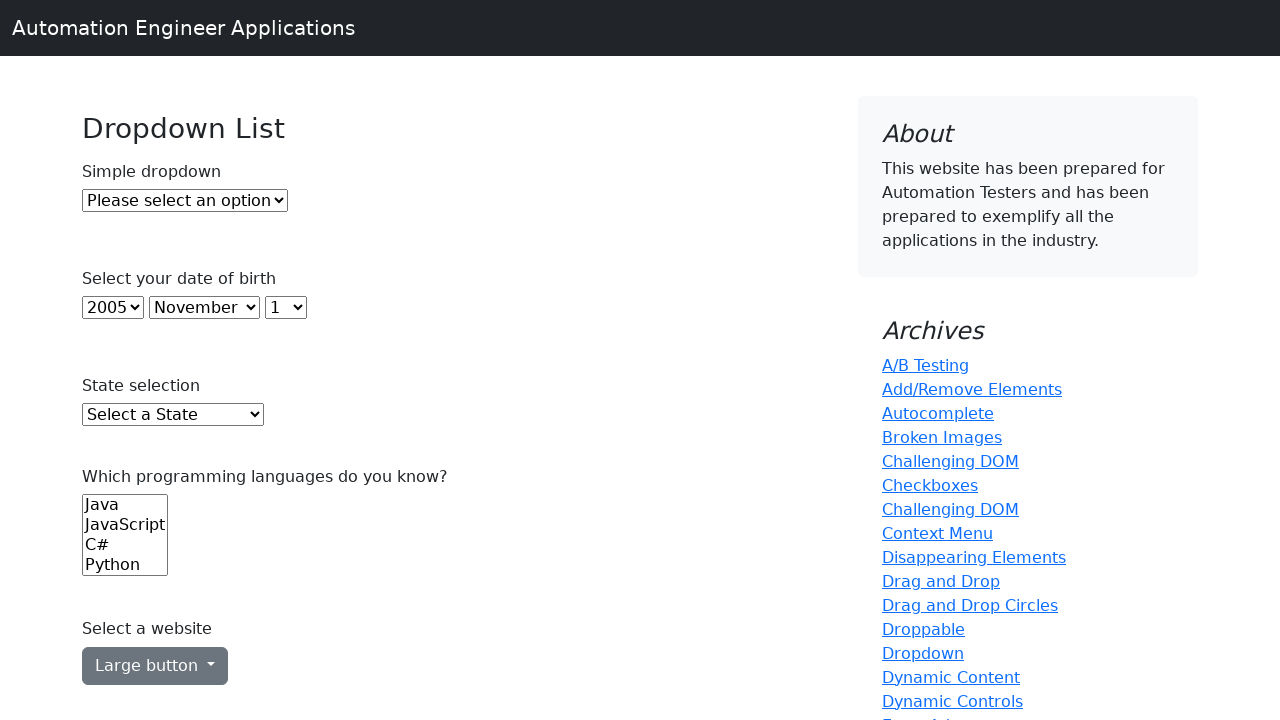

Selected day 10 from the day dropdown on select#day
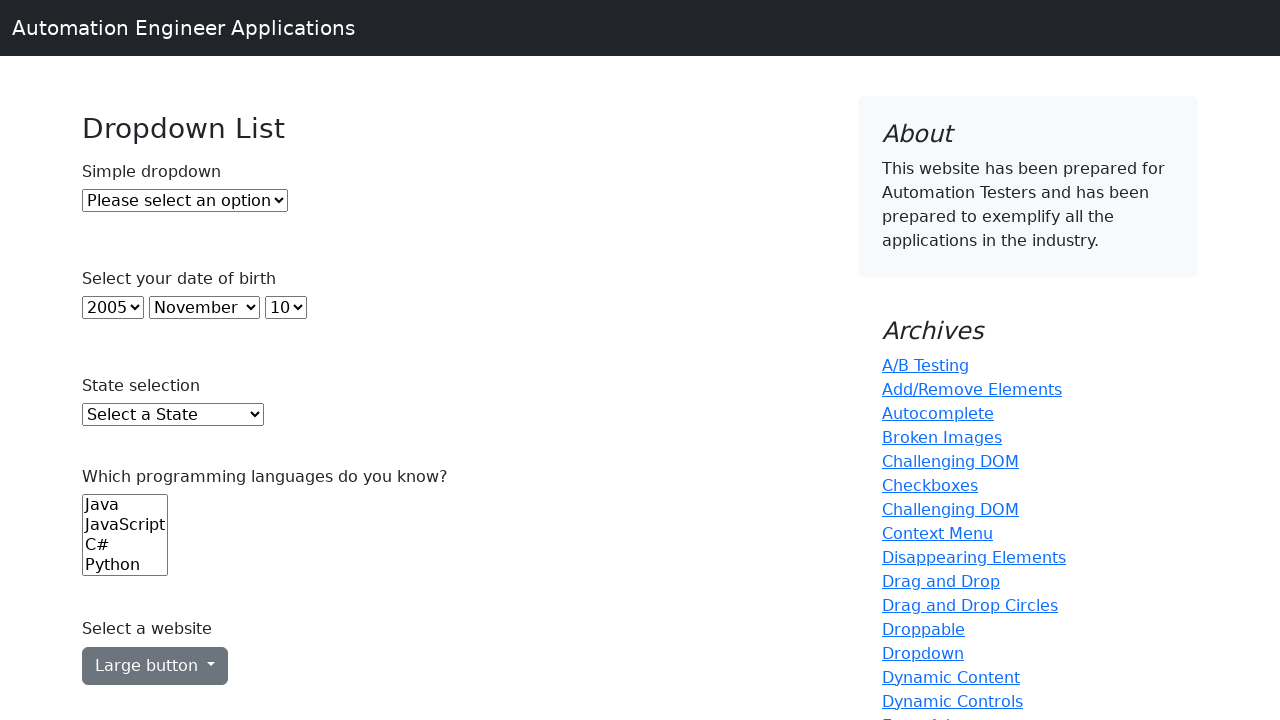

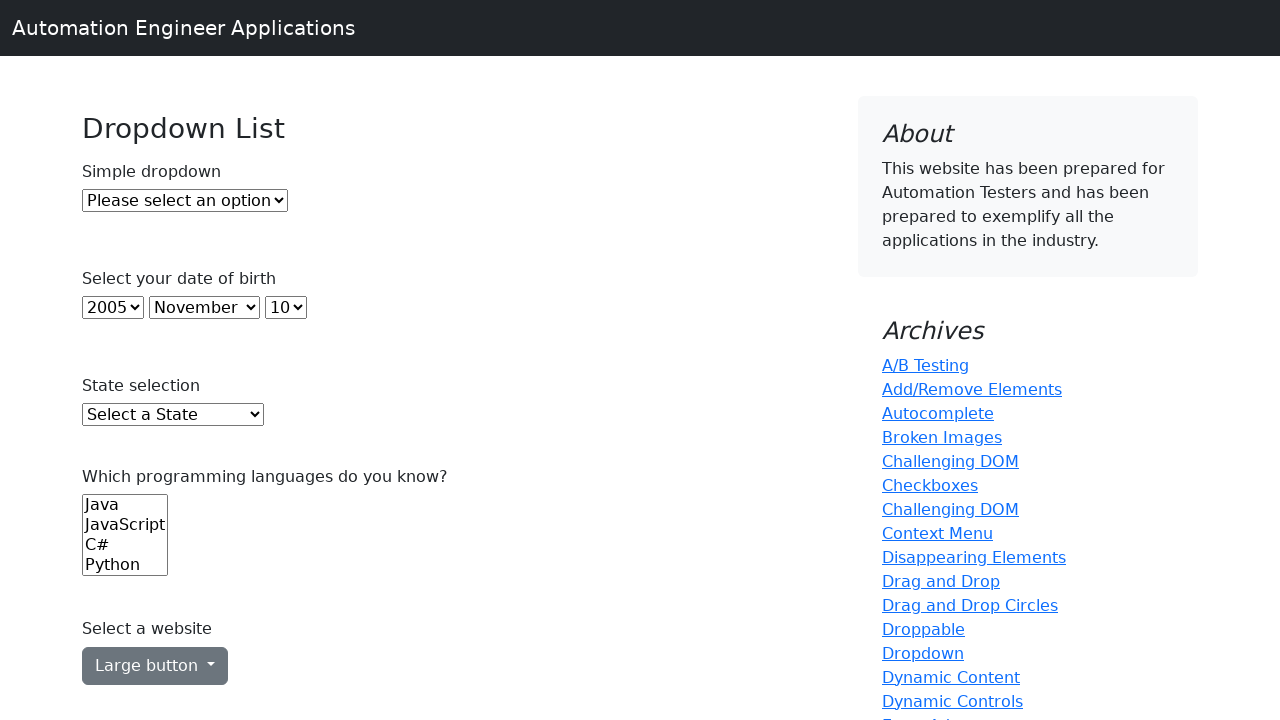